Tests dynamic controls page by verifying a textbox is initially disabled, clicking the Enable button, waiting for it to become enabled, and verifying the success message appears.

Starting URL: https://the-internet.herokuapp.com/dynamic_controls

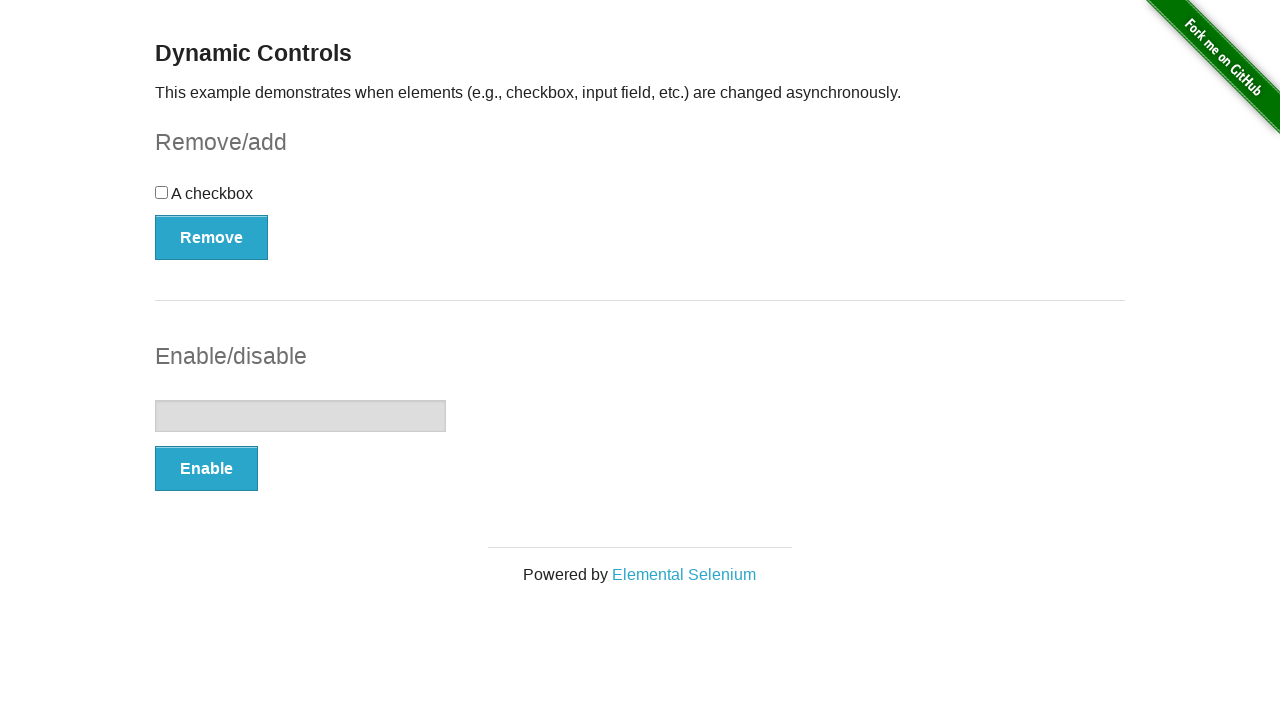

Verified textbox is initially disabled
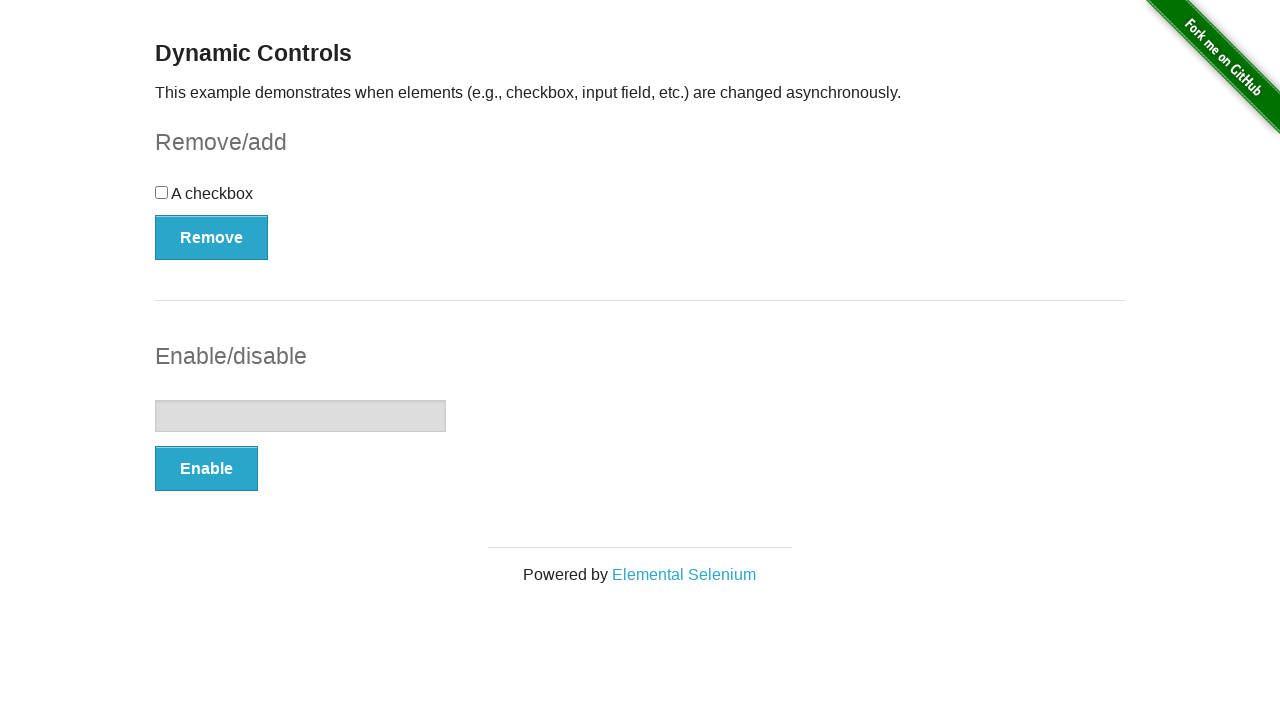

Clicked the Enable button at (206, 469) on xpath=//*[.='Enable']
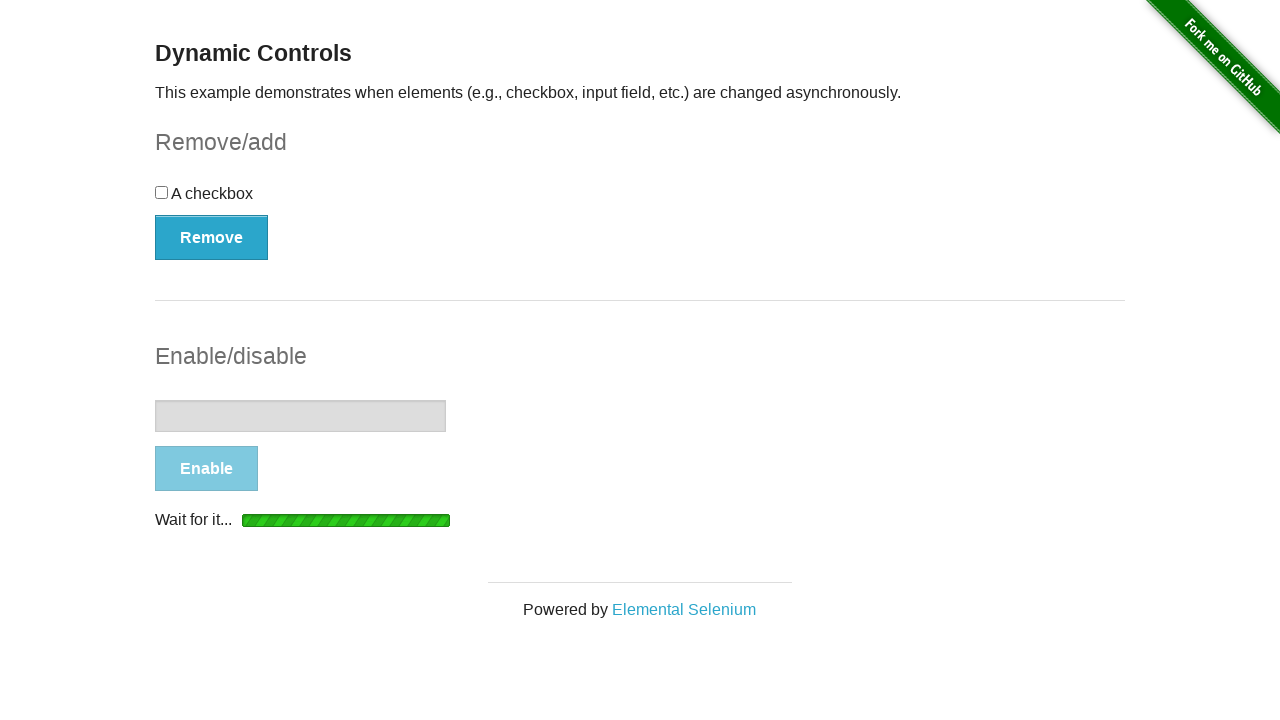

Textbox became visible
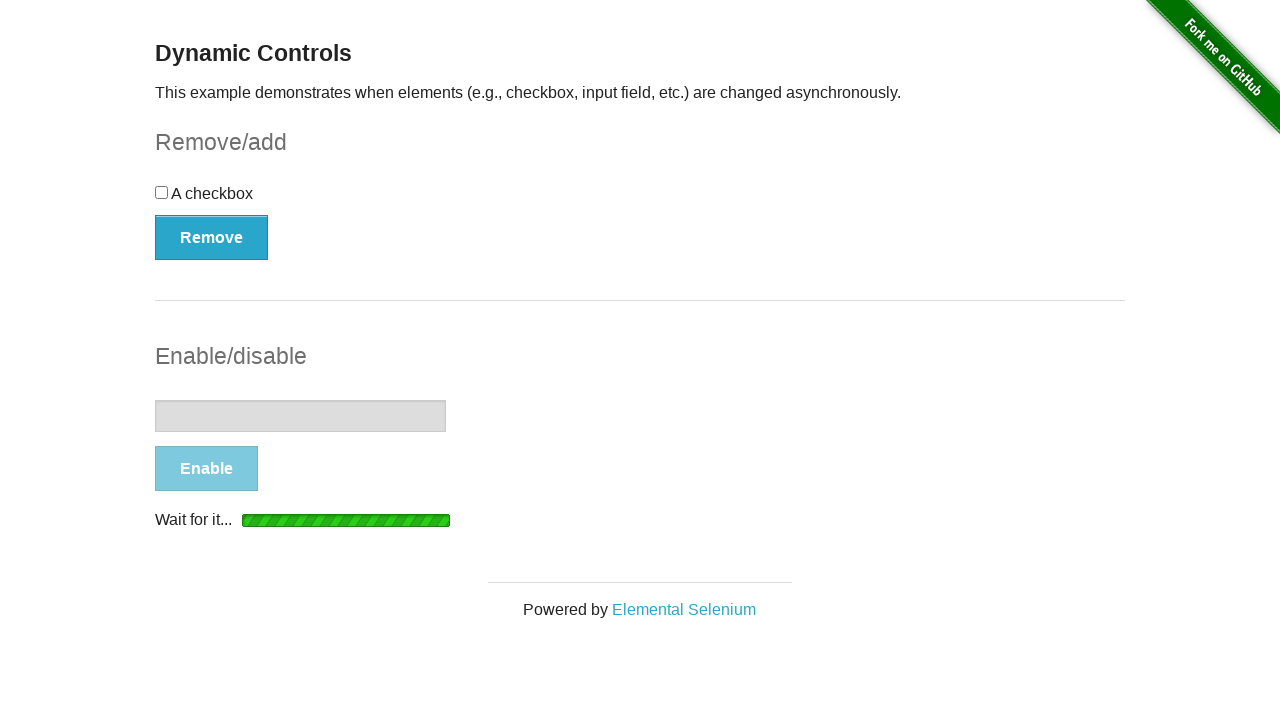

Waited for textbox to become enabled
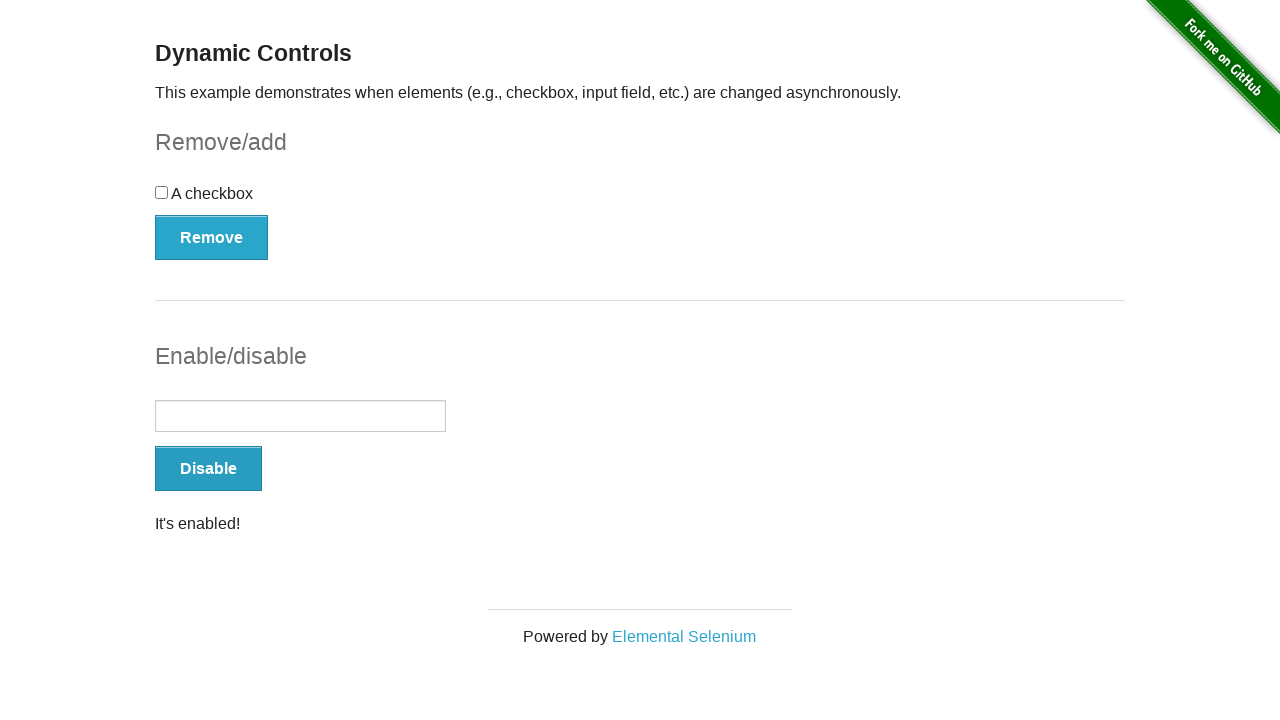

Verified textbox is now enabled
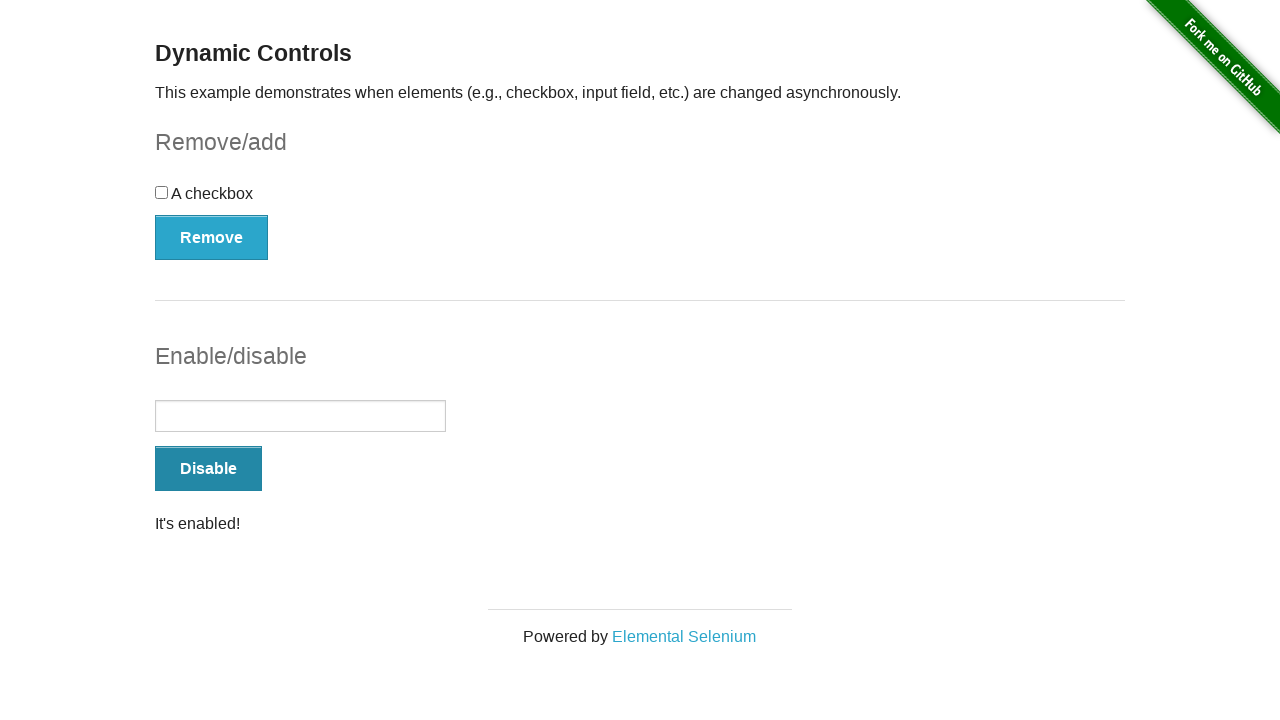

Verified 'It's enabled!' message is displayed
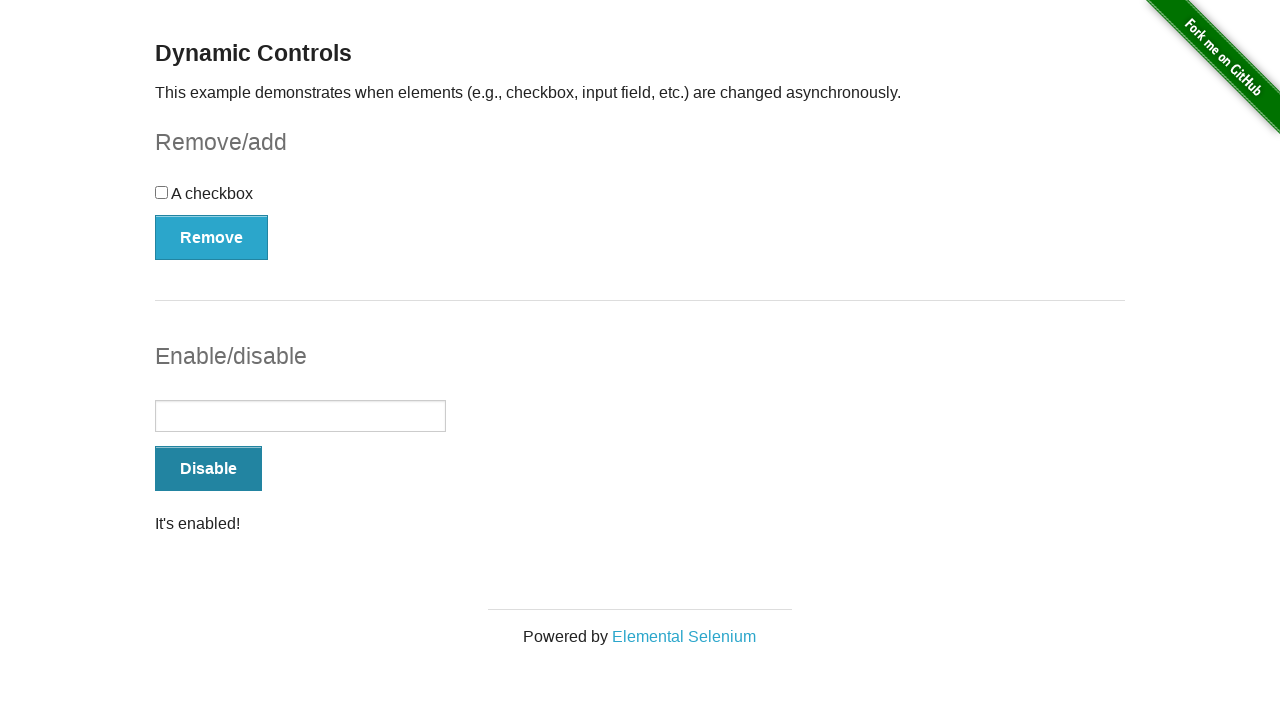

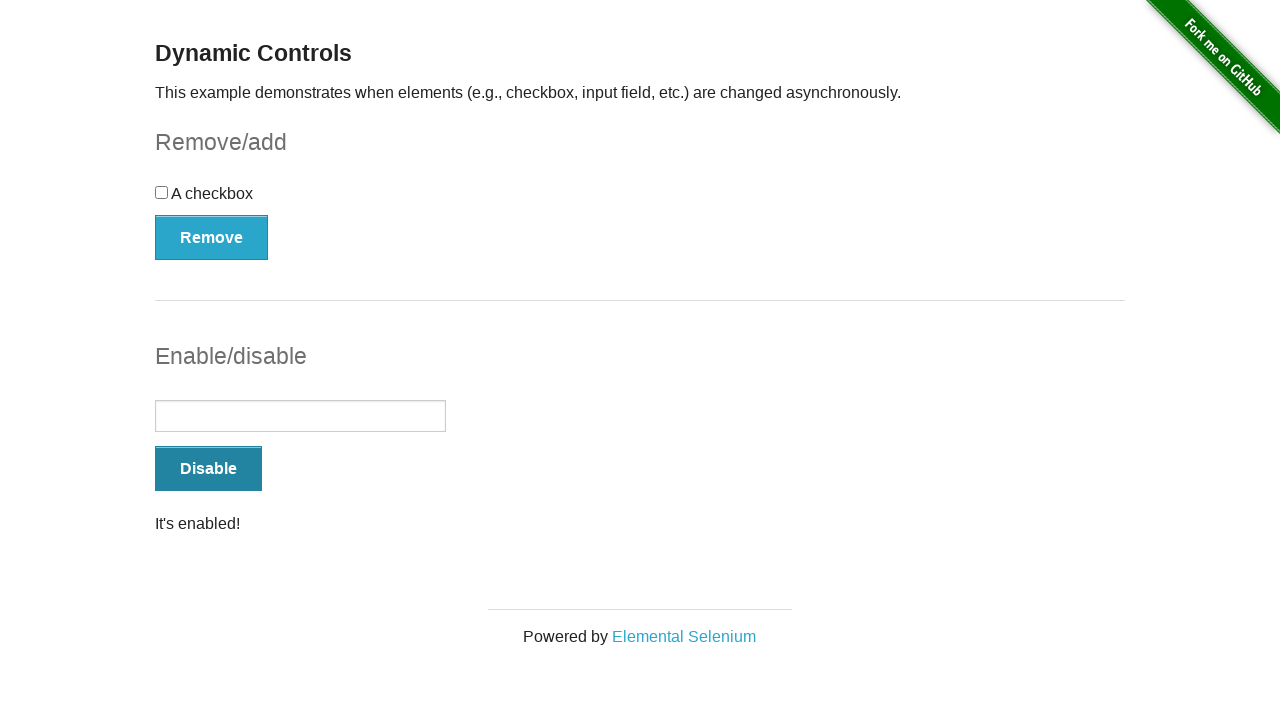